Tests handling of JavaScript prompt alert by clicking a button to trigger the prompt, entering text, and accepting it

Starting URL: https://omayo.blogspot.com/

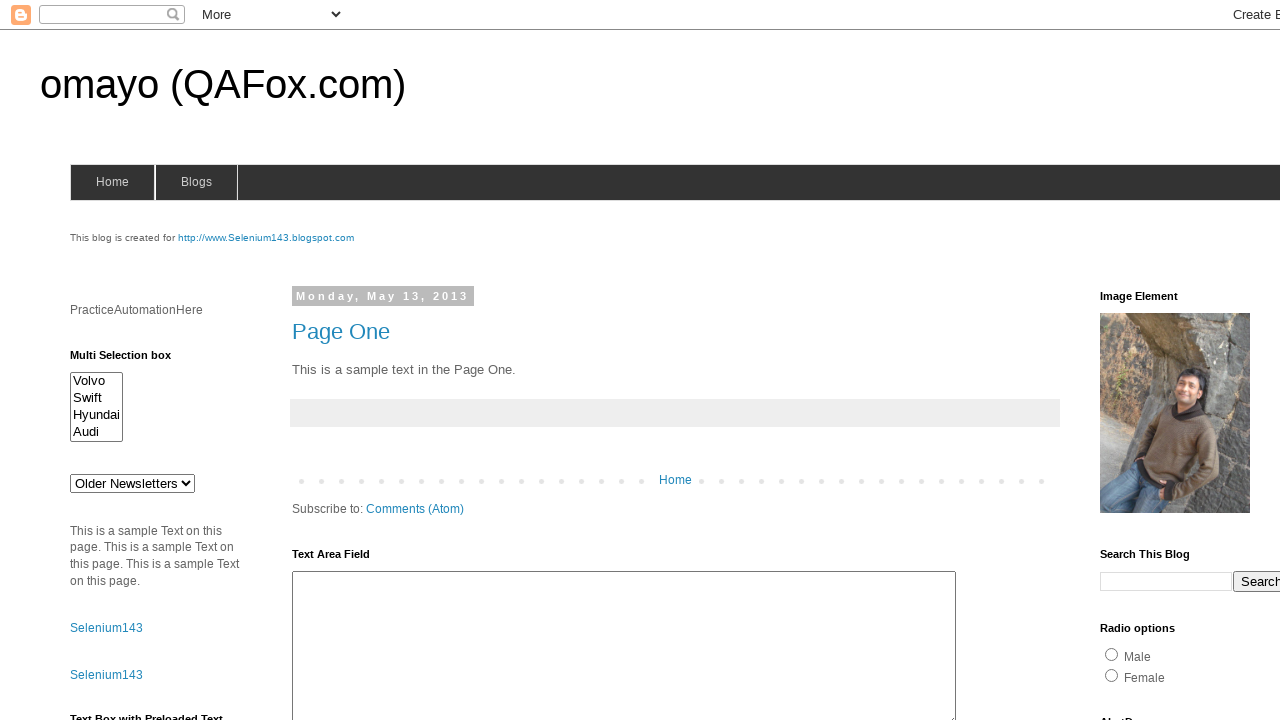

Clicked prompt button to trigger alert at (1140, 361) on #prompt
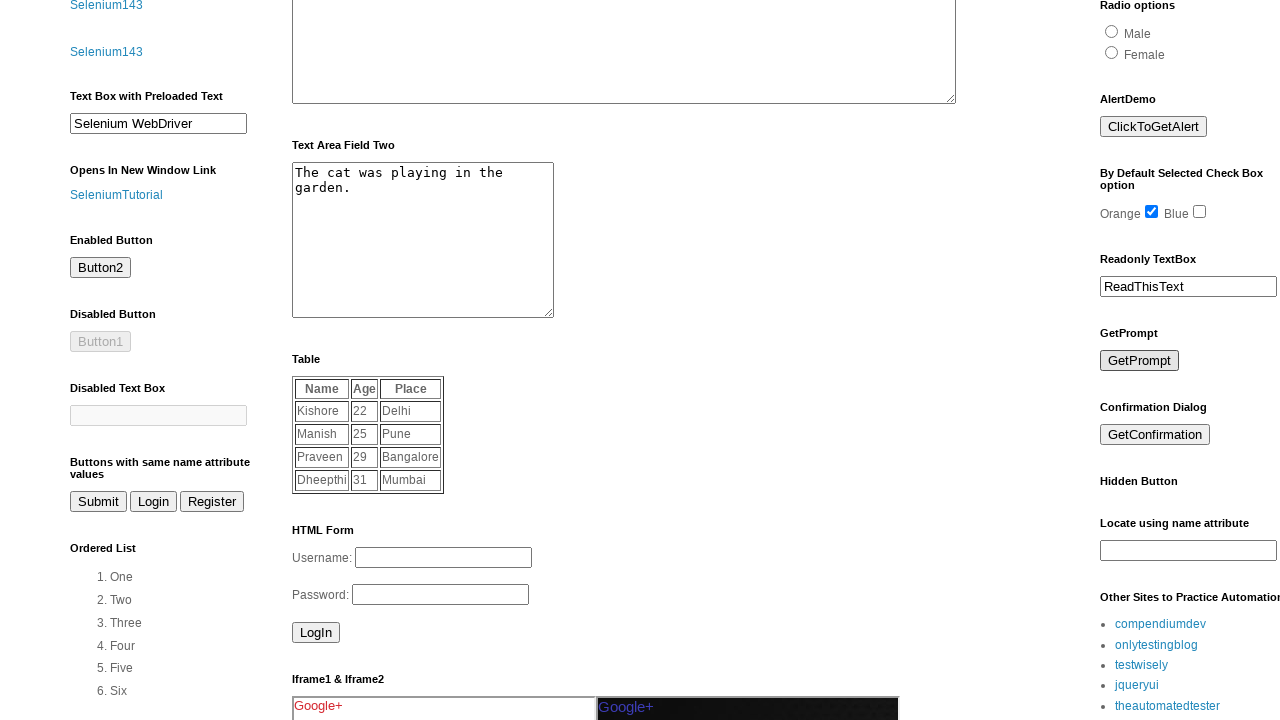

Set up dialog handler to accept prompt with text 'MY NAME IS QSPIDERS'
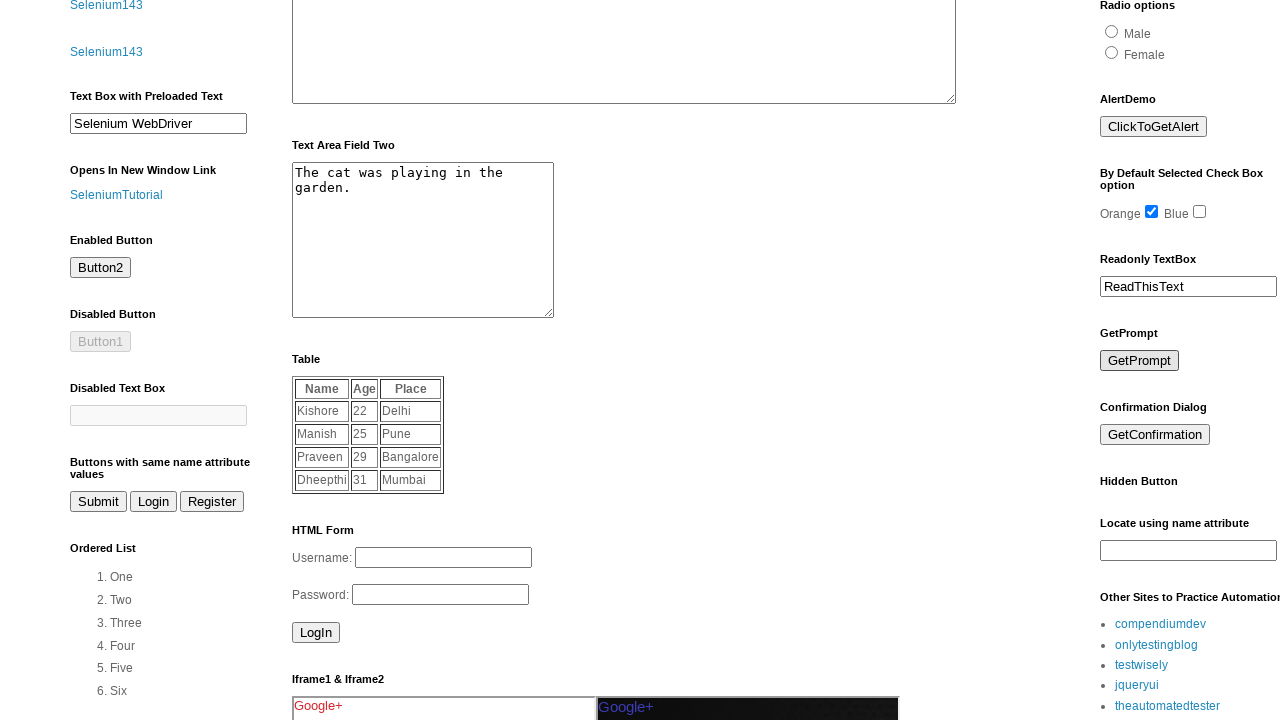

Clicked prompt button again to trigger dialog at (1140, 361) on #prompt
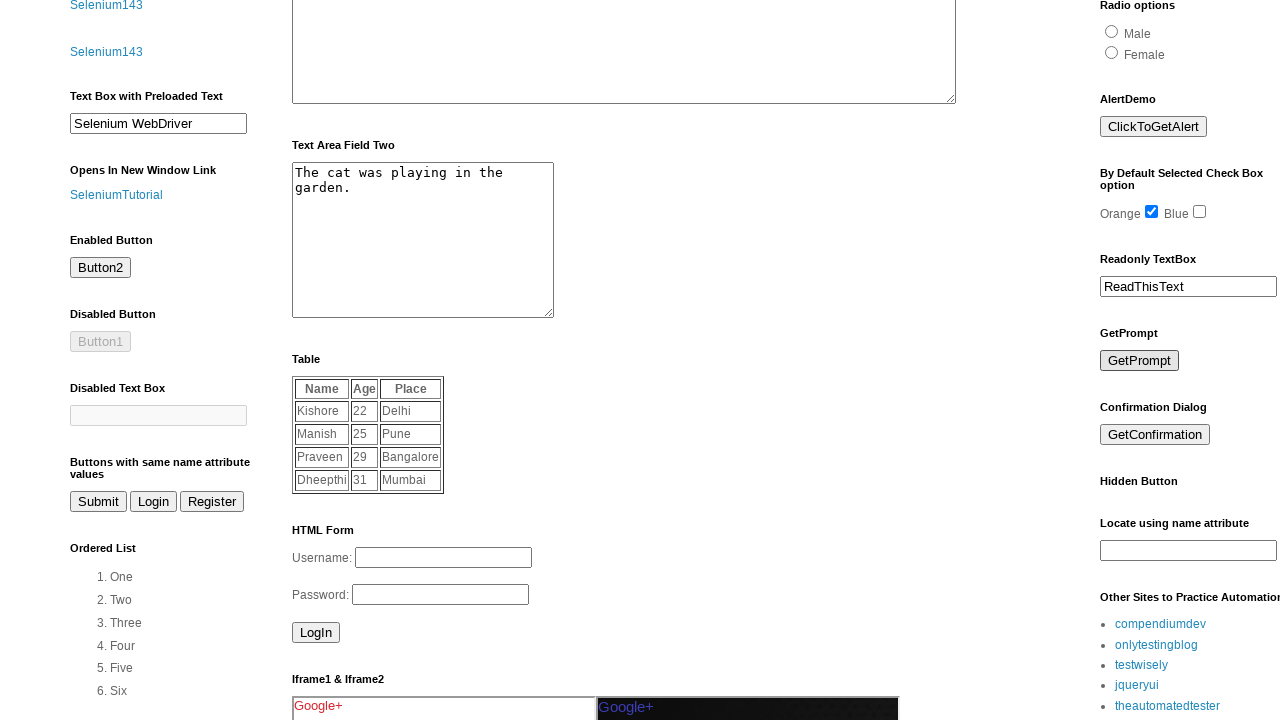

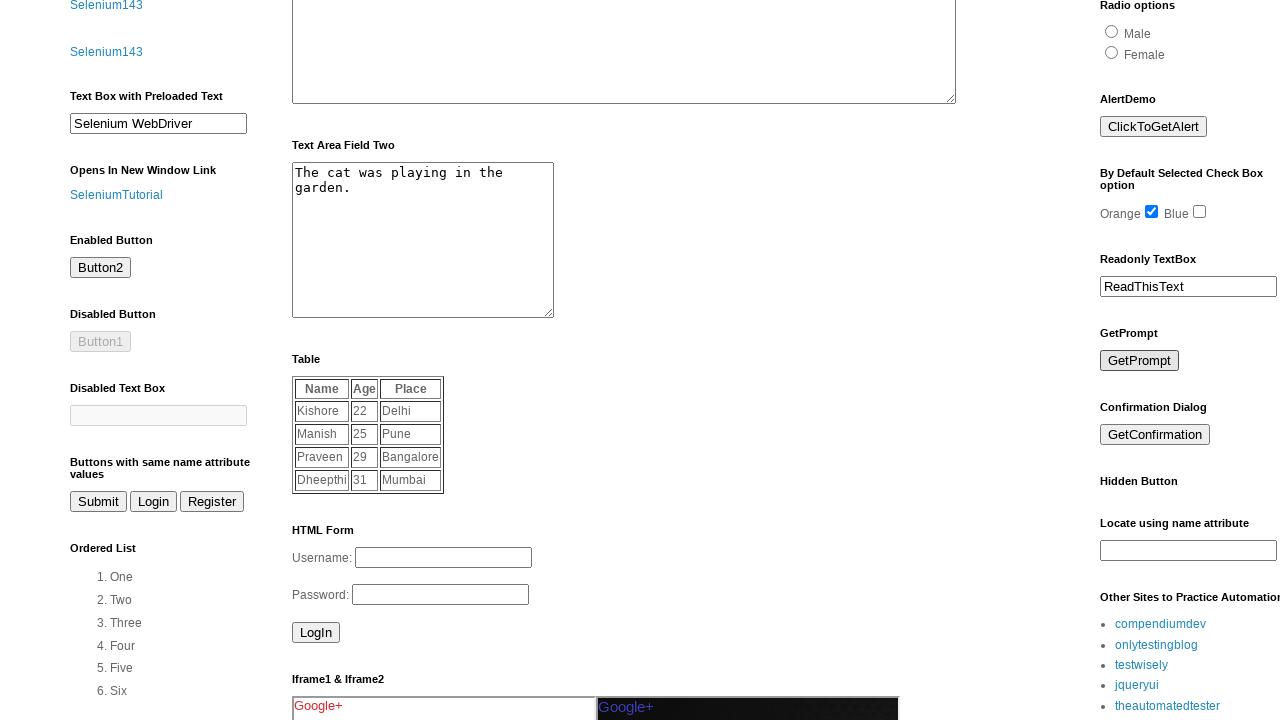